Tests empty field validation by attempting to submit a form with all fields empty and verifying that form submission is blocked.

Starting URL: https://hotel-example-site.takeyaqa.dev/ja/reserve.html?plan-id=0

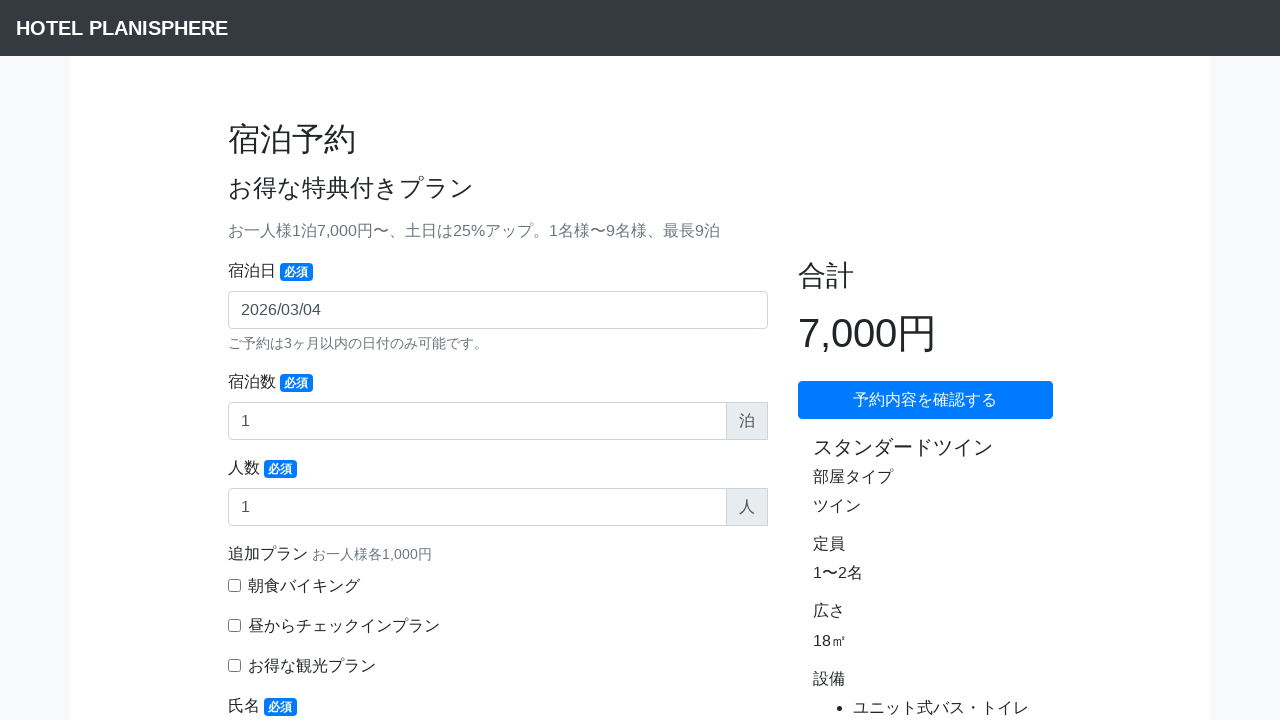

Waited for page to load (domcontentloaded)
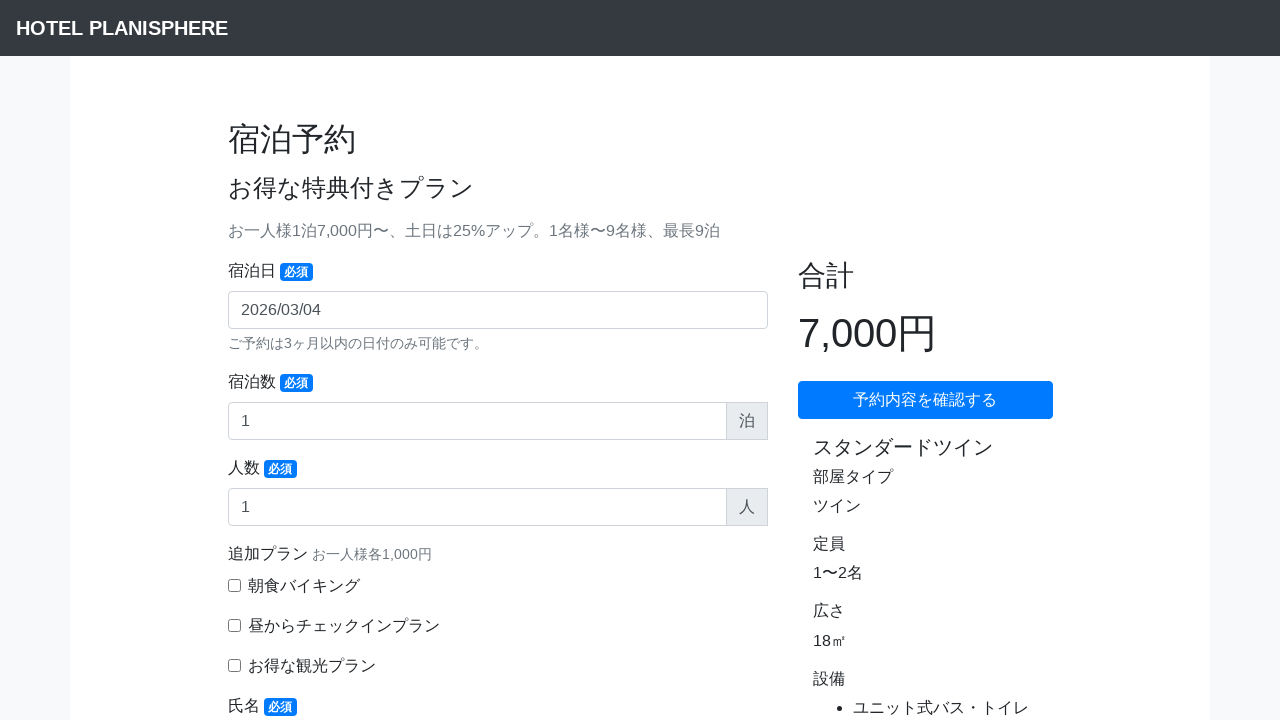

Stored current URL before form submission
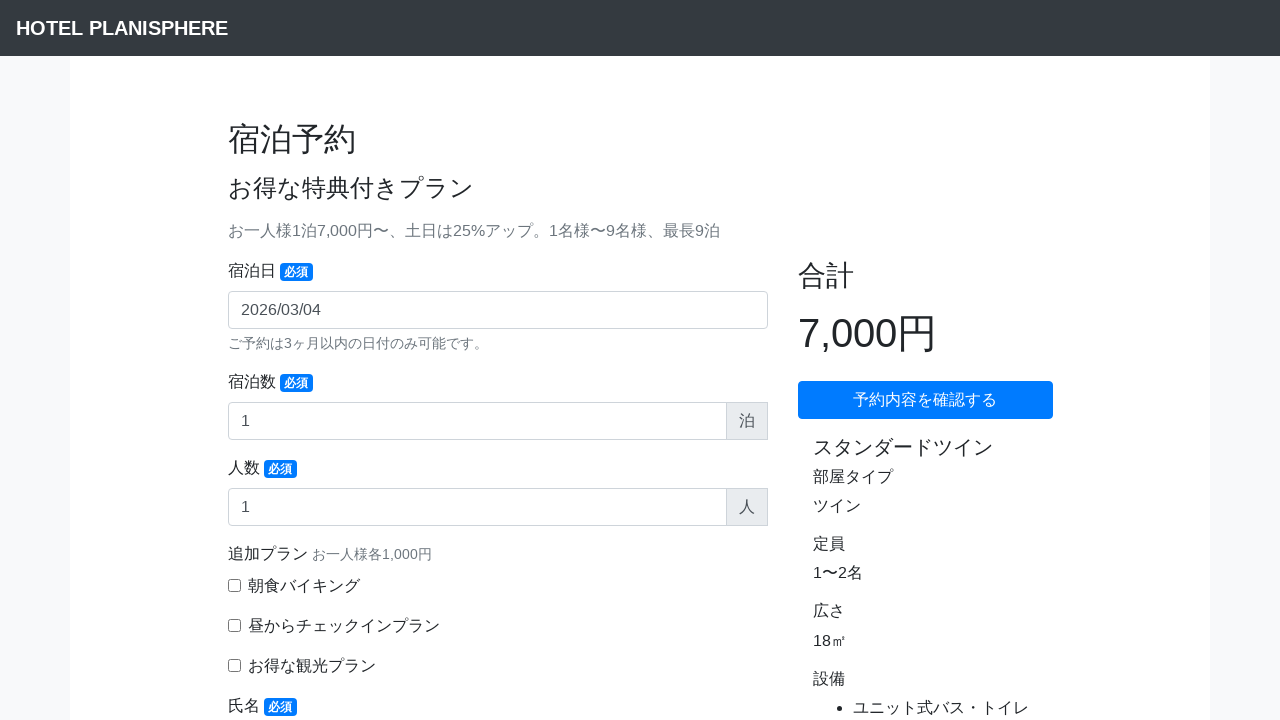

Clicked submit button with all fields empty at (925, 400) on button[type="submit"], input[type="submit"]
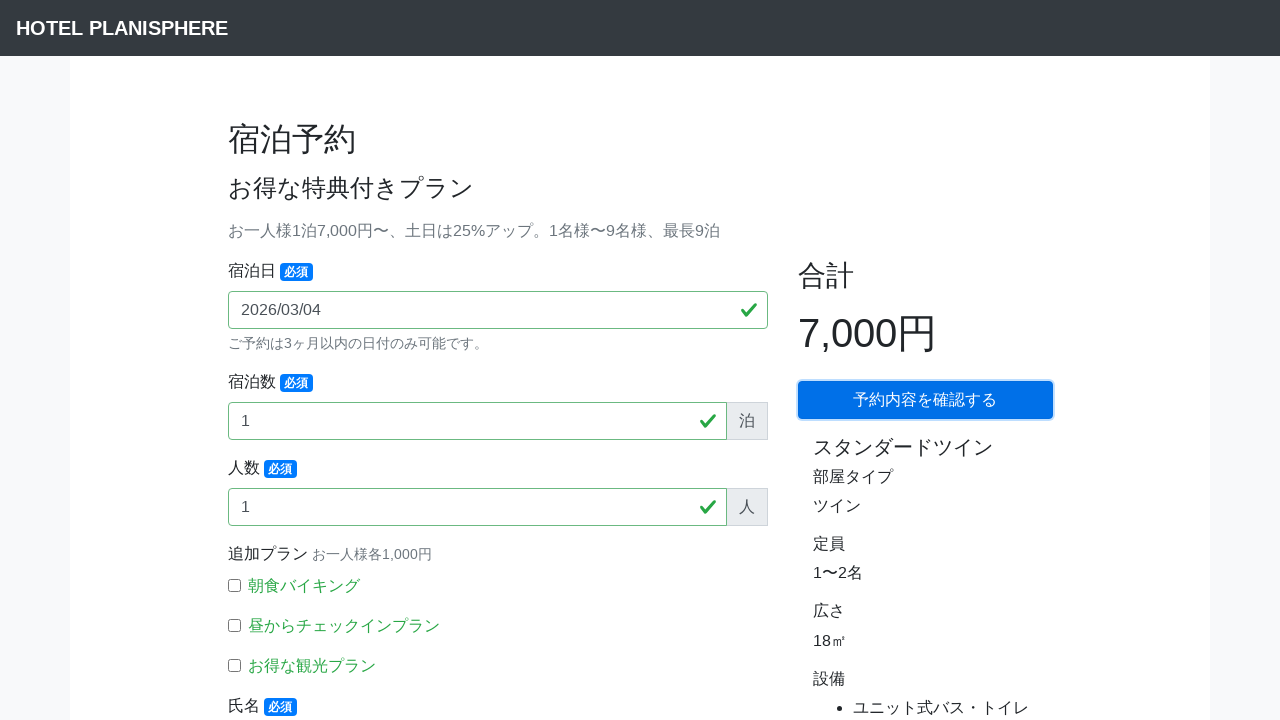

Waited 1500ms for form validation response
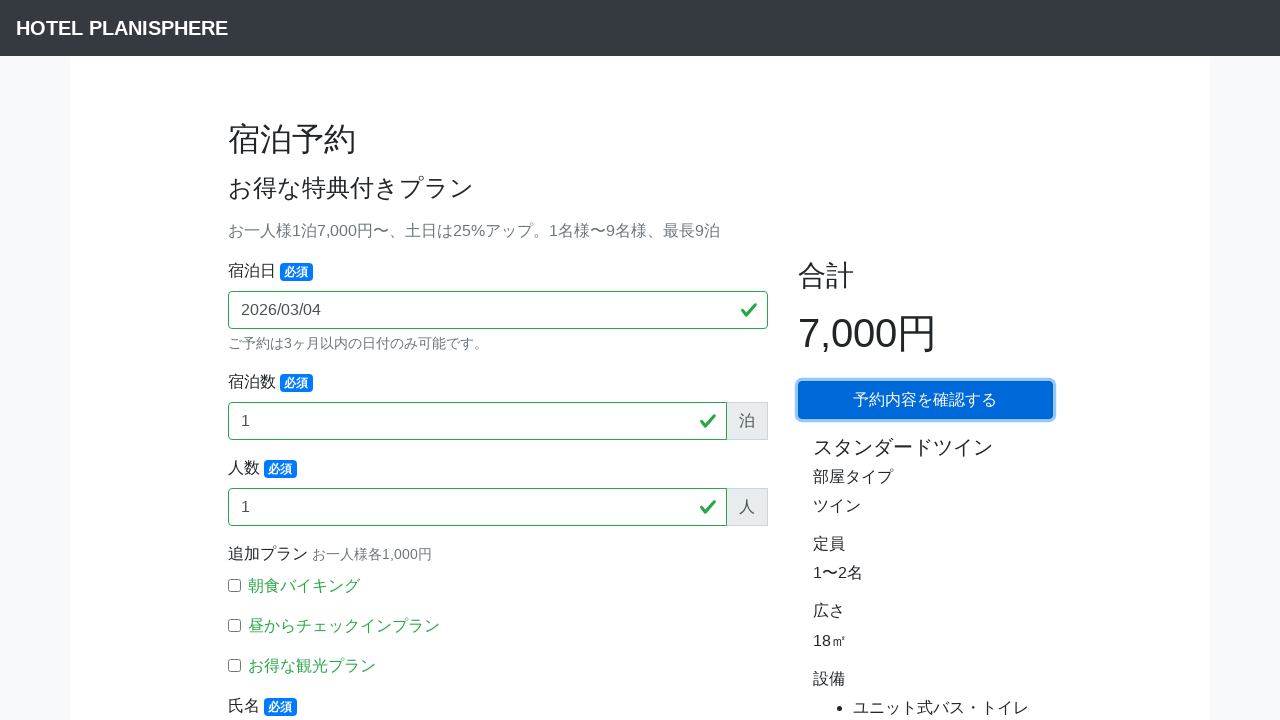

Retrieved new URL after form submission attempt
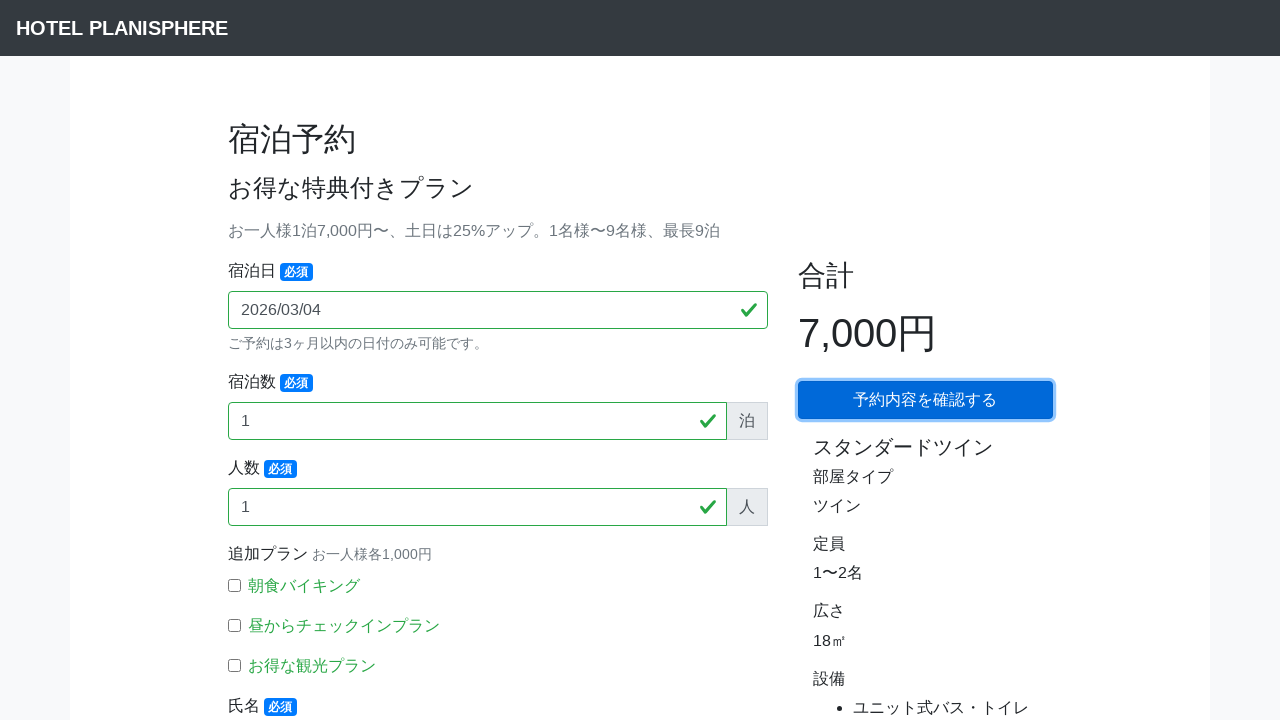

Verified URL did not change (form submission was blocked)
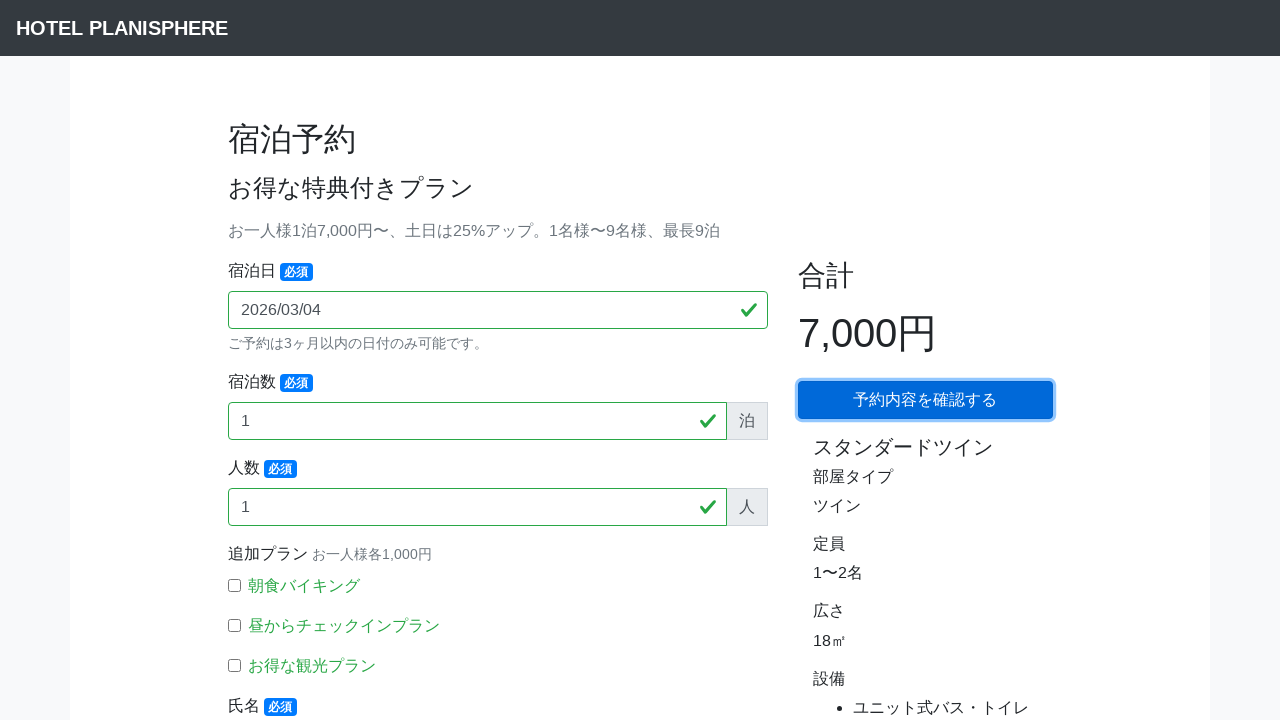

Verified 'confirm' is not in the URL
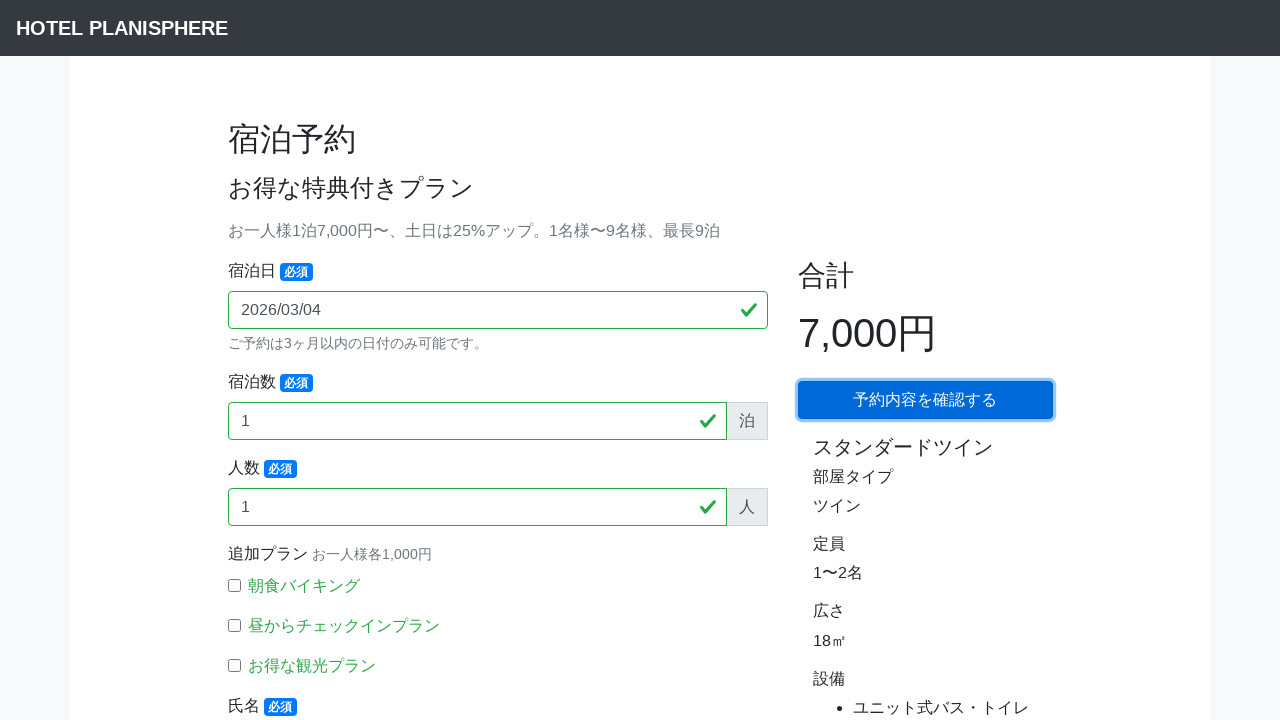

Verified field 'date' has required attribute
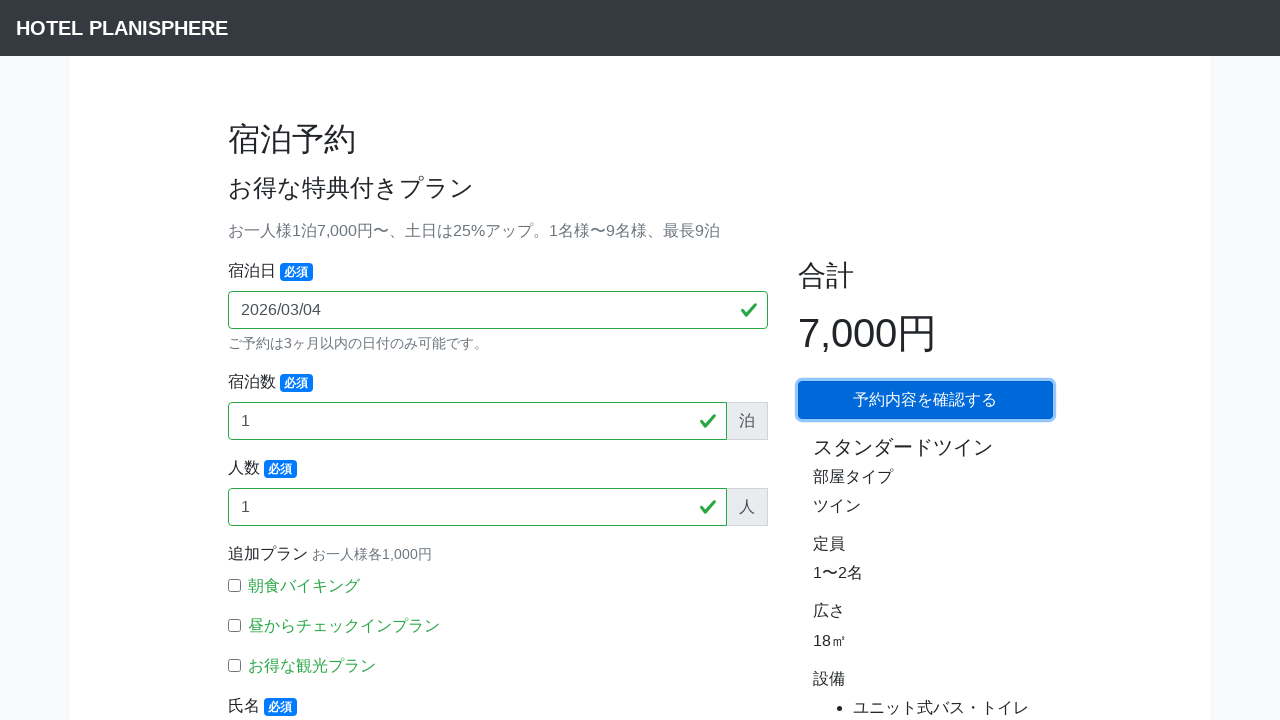

Verified field 'term' has required attribute
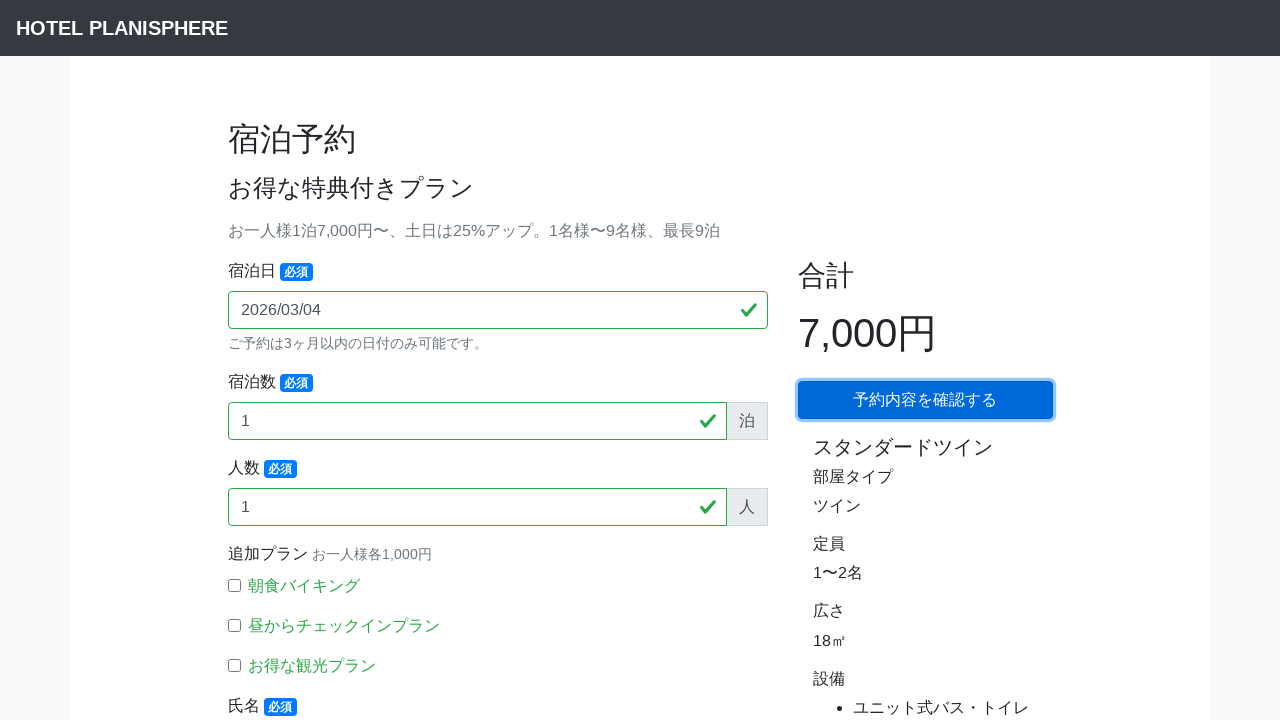

Verified field 'head-count' has required attribute
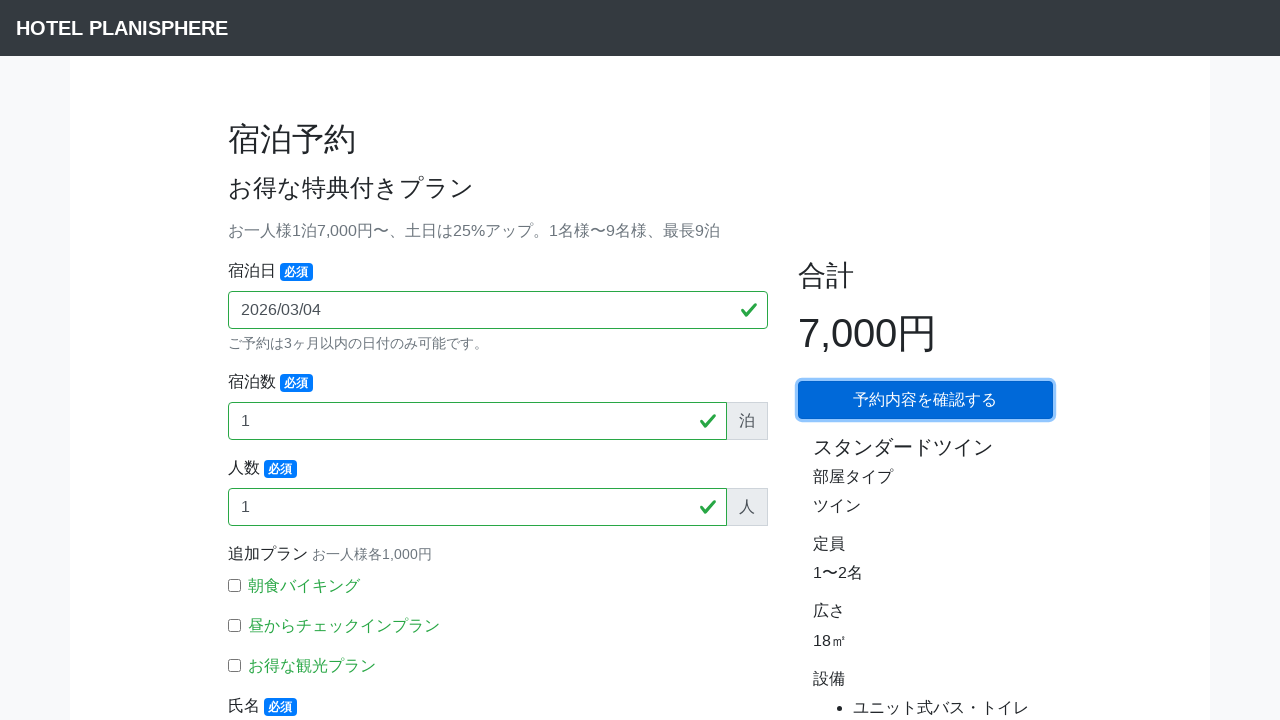

Verified field 'username' has required attribute
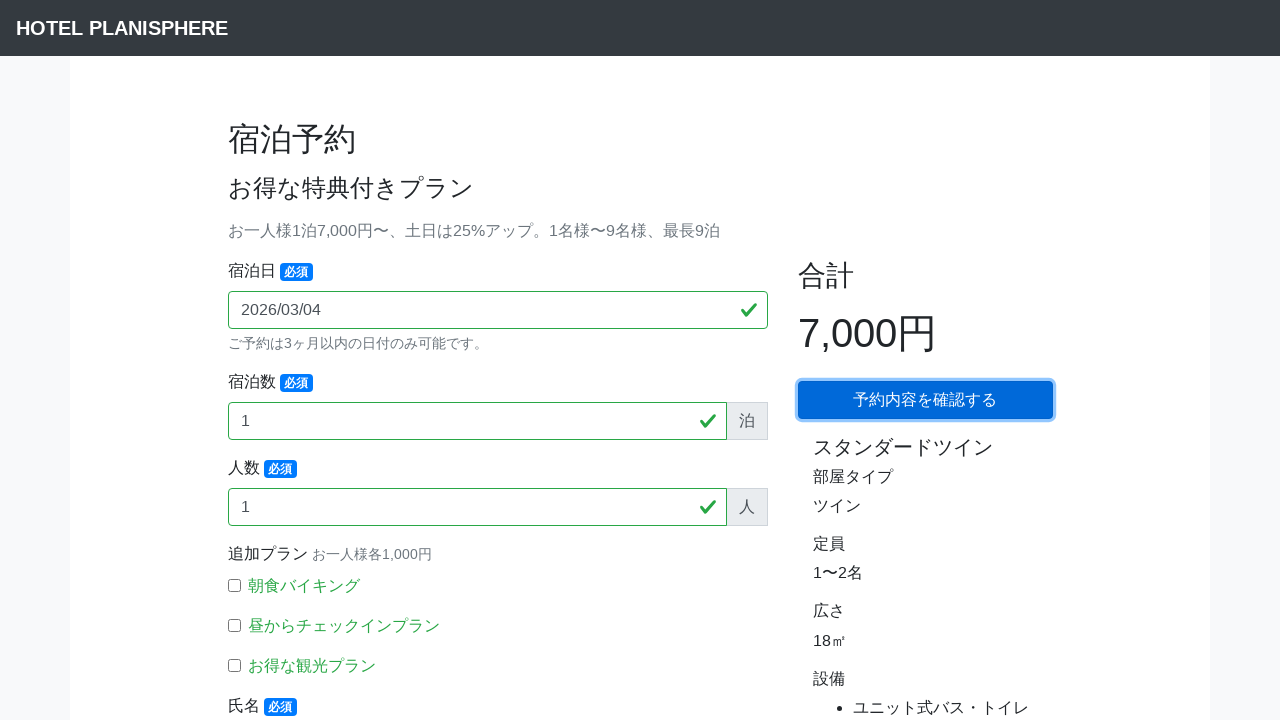

Verified field 'contact' has required attribute
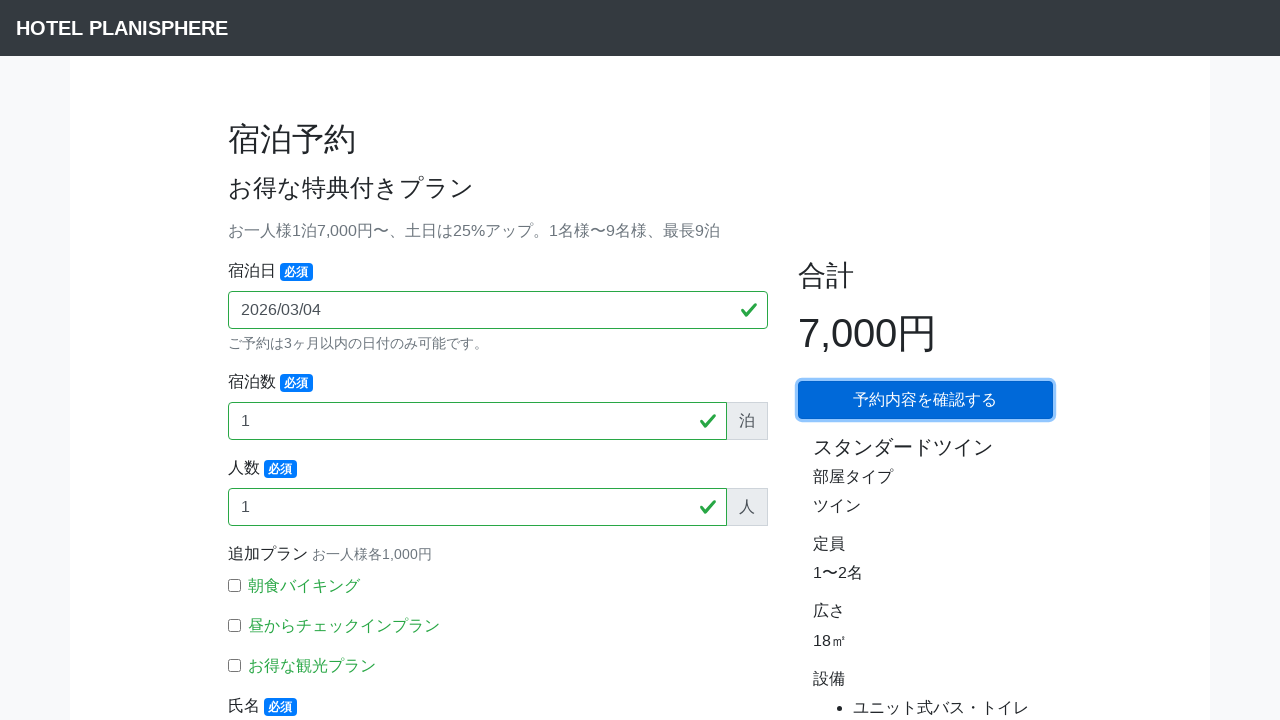

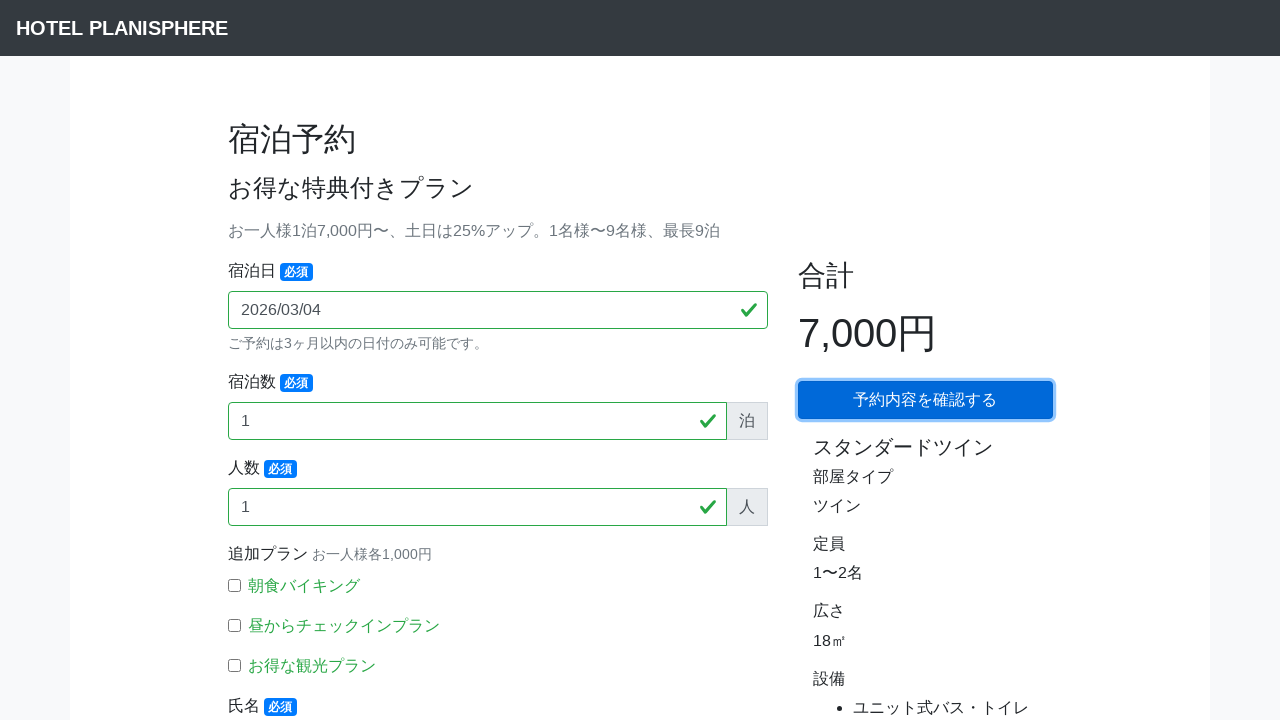